Tests interaction with a listbox/dropdown element on the practice page.

Starting URL: https://www.tutorialspoint.com/selenium/practice/select-menu.php

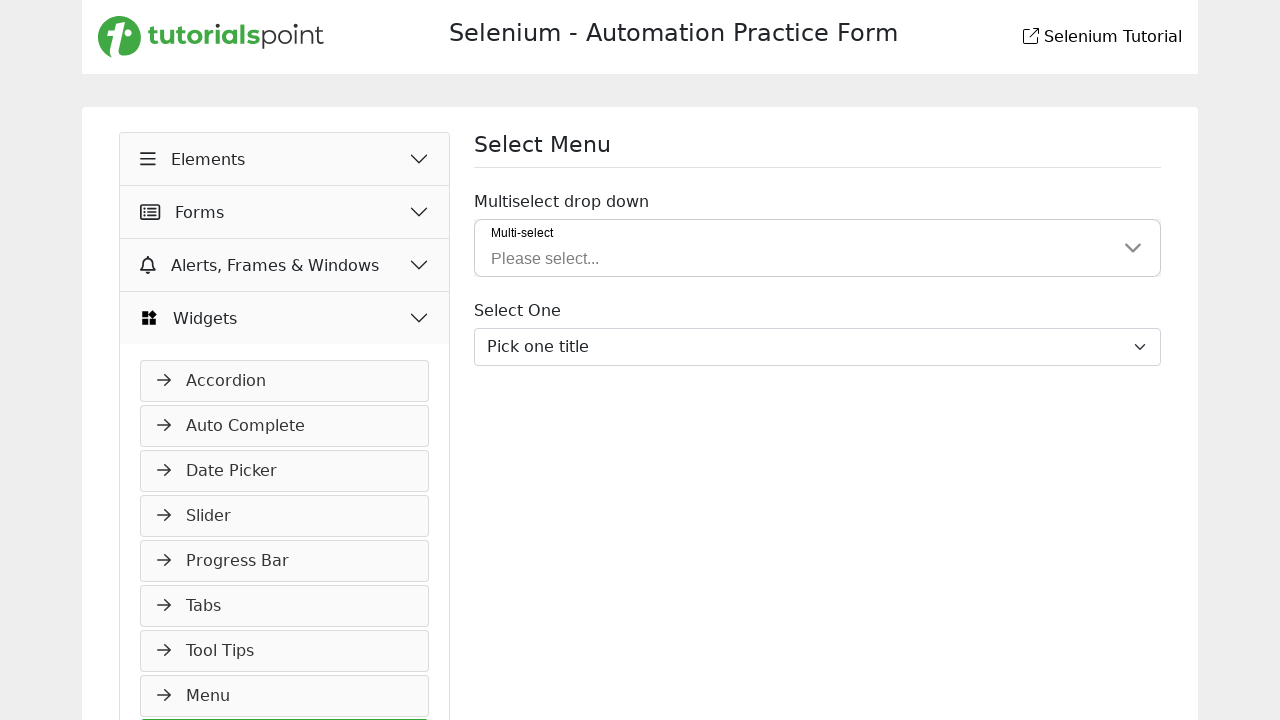

Page loaded and network idle
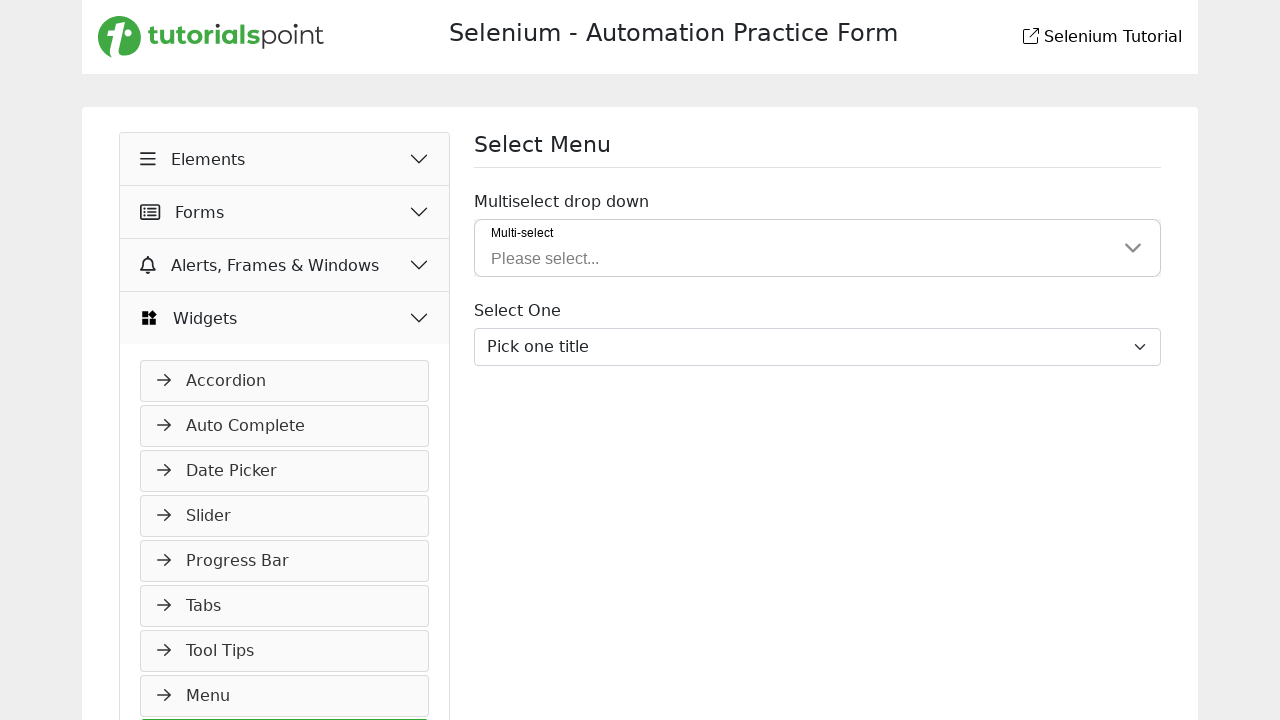

Clicked on dropdown to open listbox at (545, 259) on span:text('Please select...')
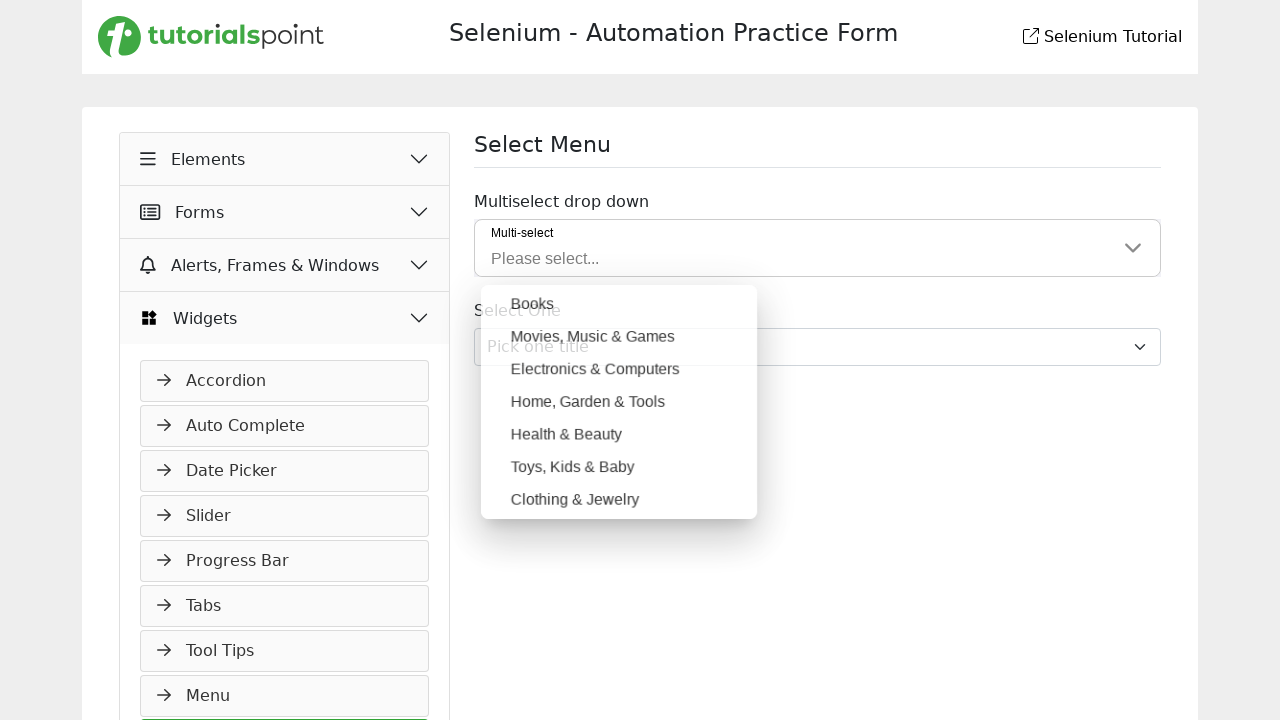

Dropdown options loaded
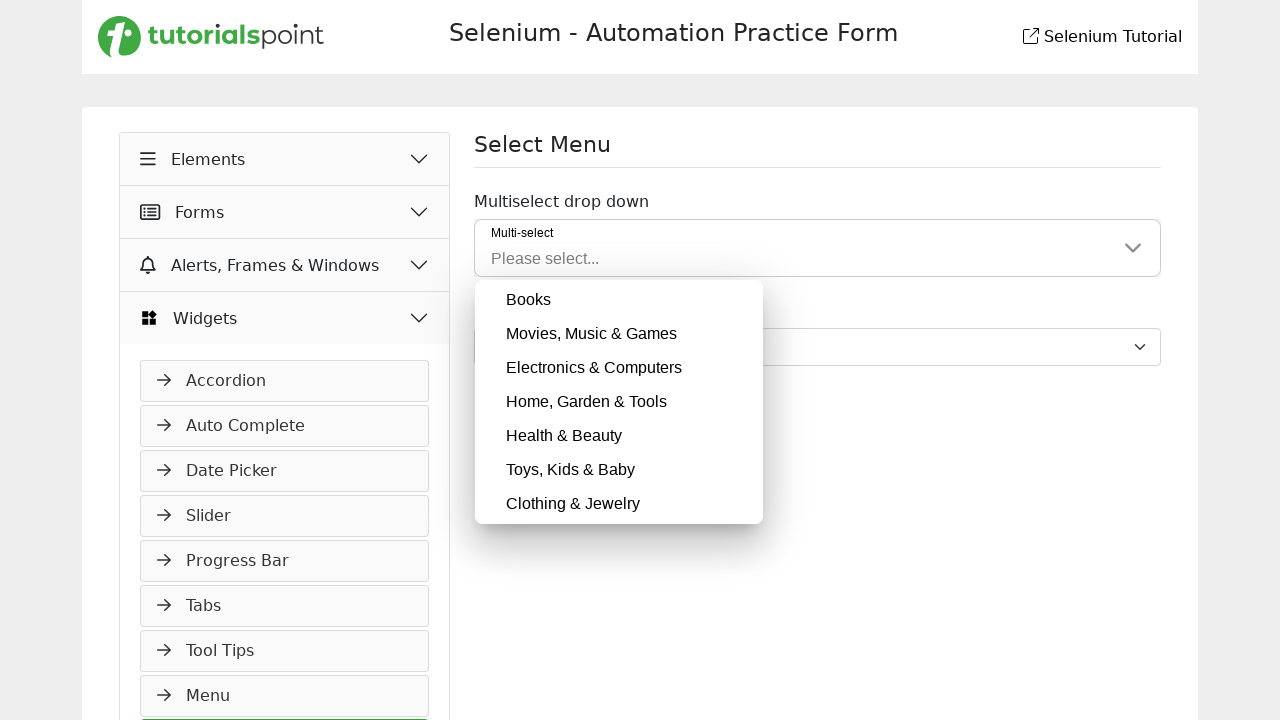

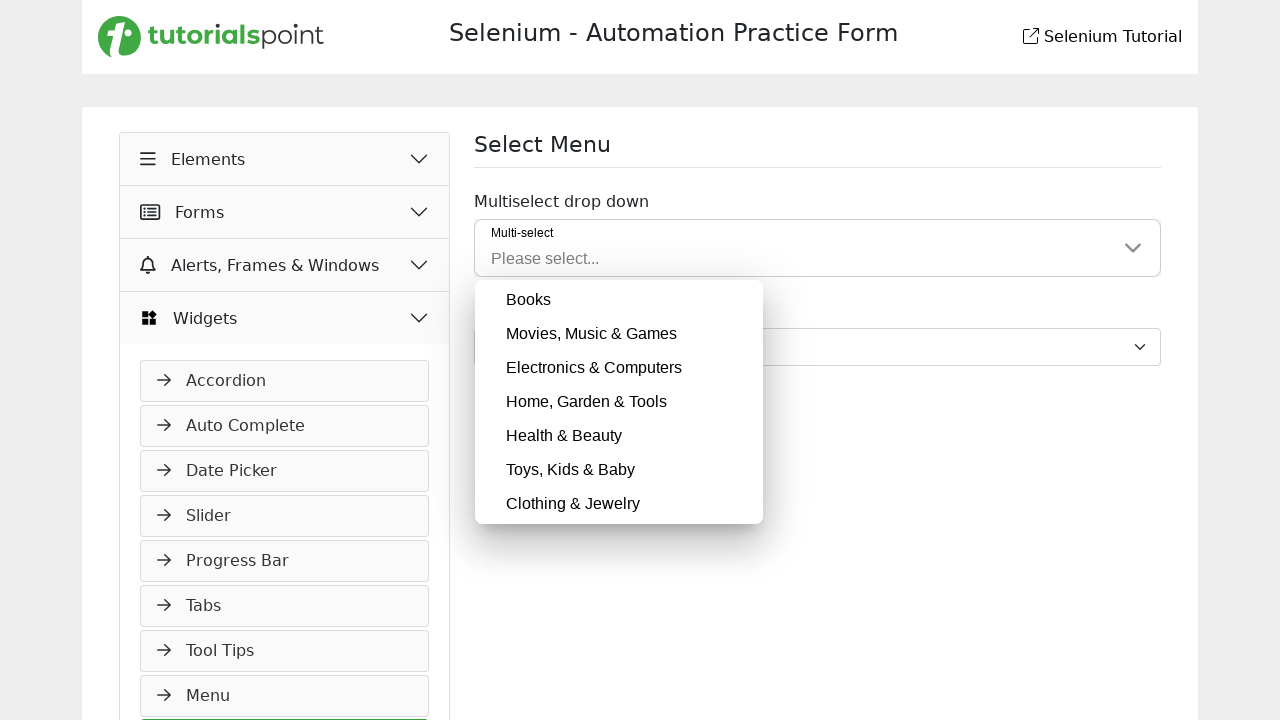